Tests a reservation application by selecting the "breakfast off" radio button option if it's not already selected

Starting URL: http://example.selenium.jp/reserveApp/

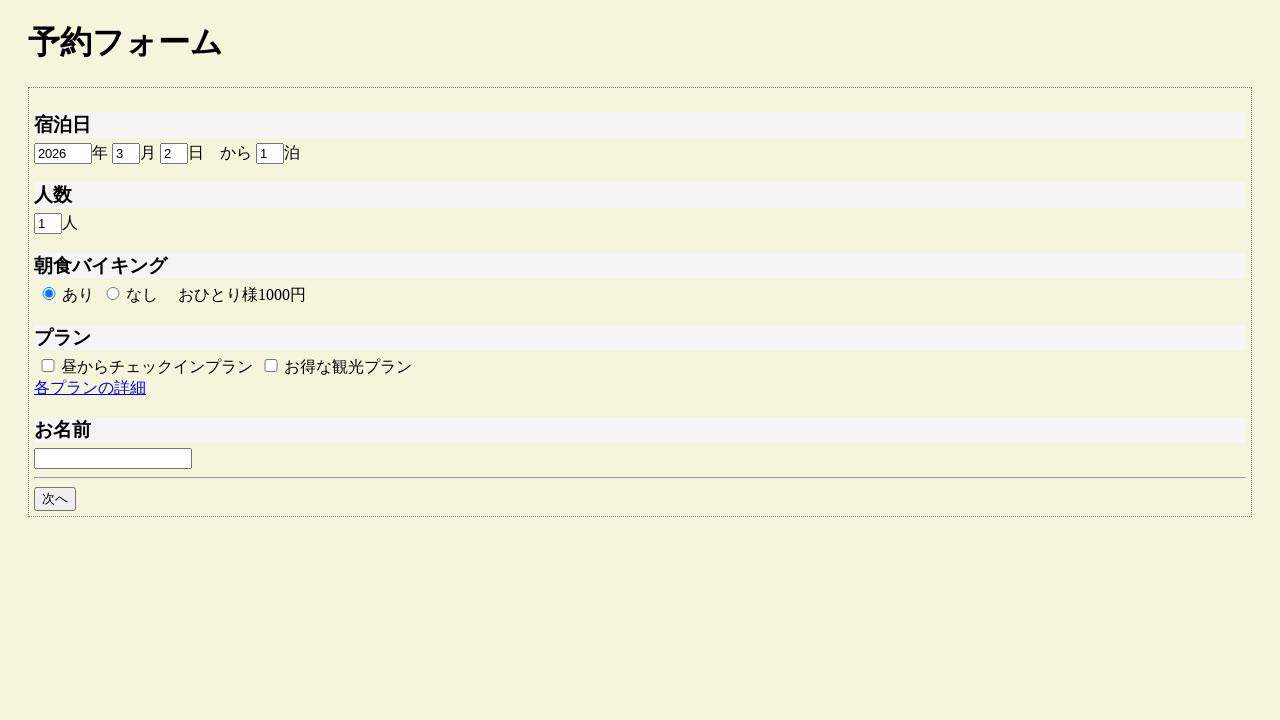

Located breakfast 'off' radio button element
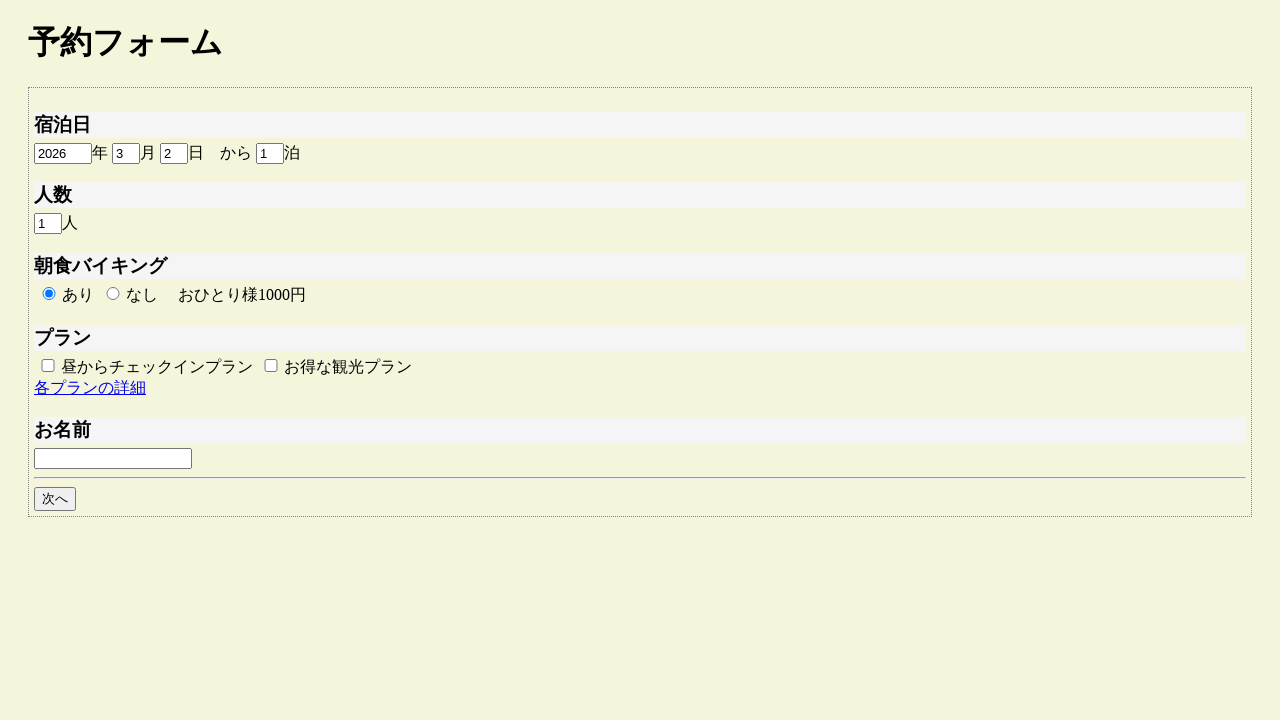

Waited for breakfast 'off' radio button to become visible
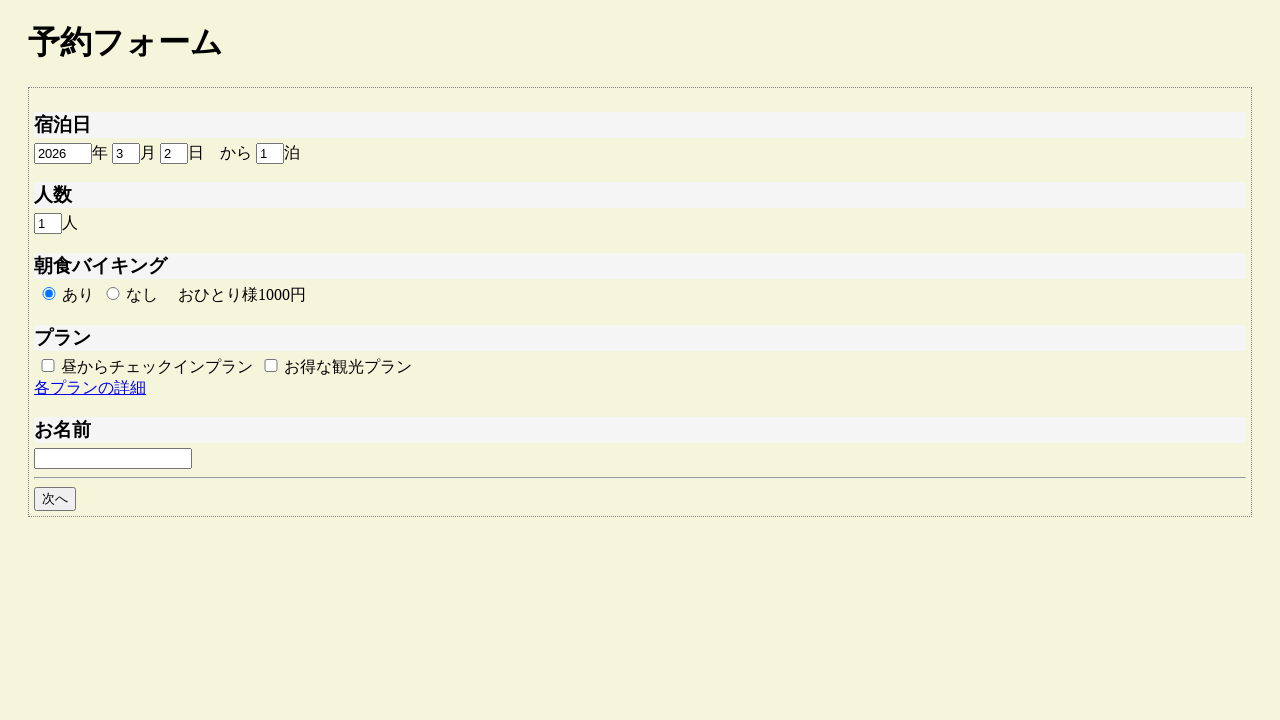

Clicked breakfast 'off' radio button to deselect breakfast at (113, 294) on input[name='bf'][value='off']
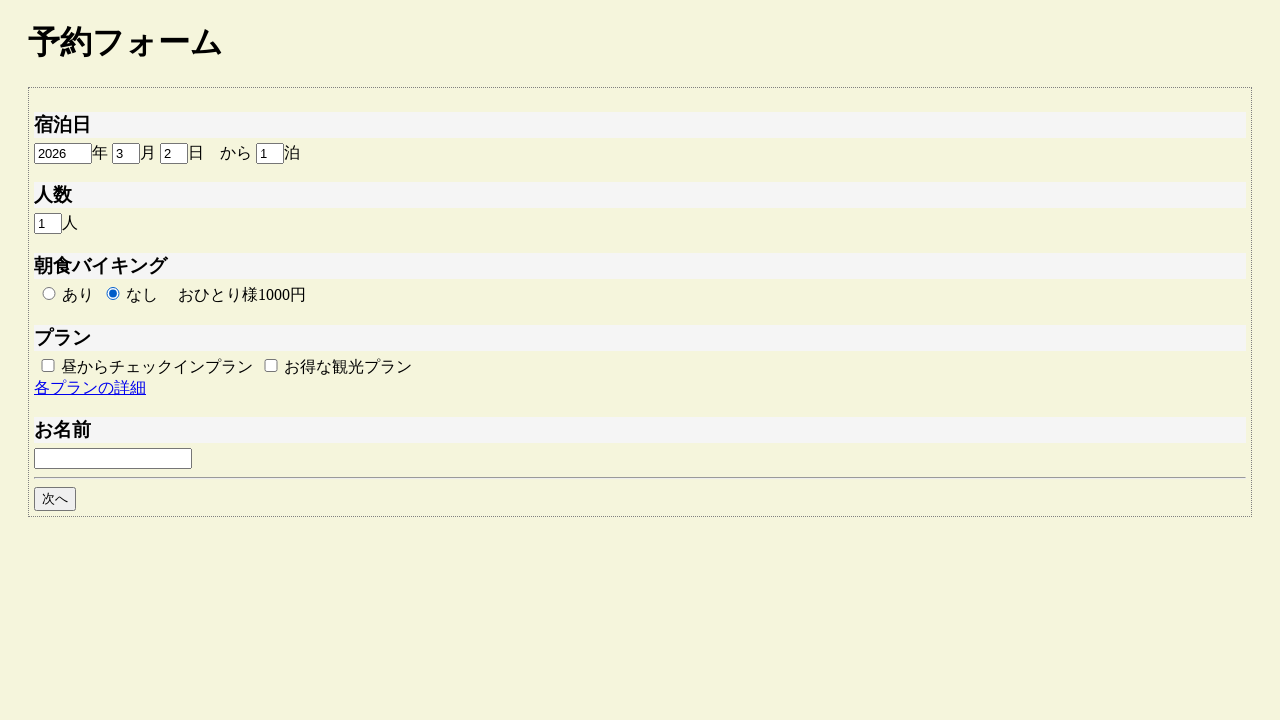

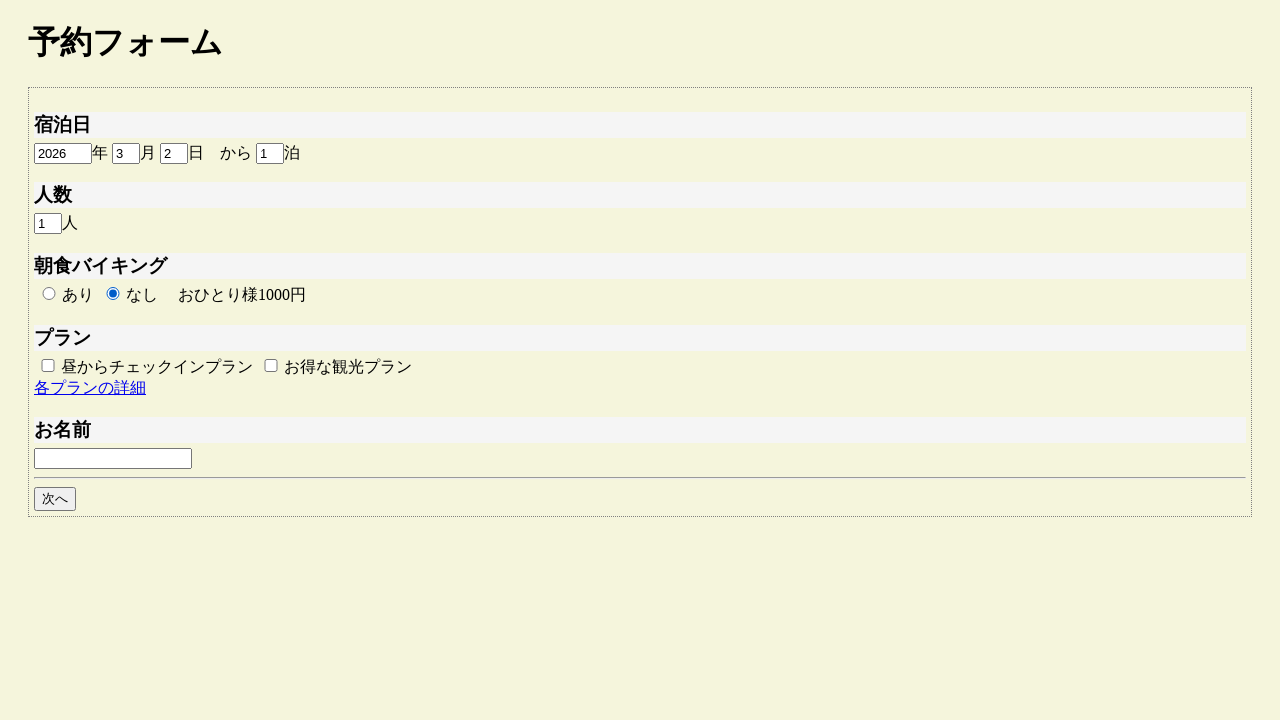